Tests drag and drop functionality within an iframe on the jQuery UI demo page by dragging an element and dropping it onto a target

Starting URL: https://jqueryui.com/droppable/

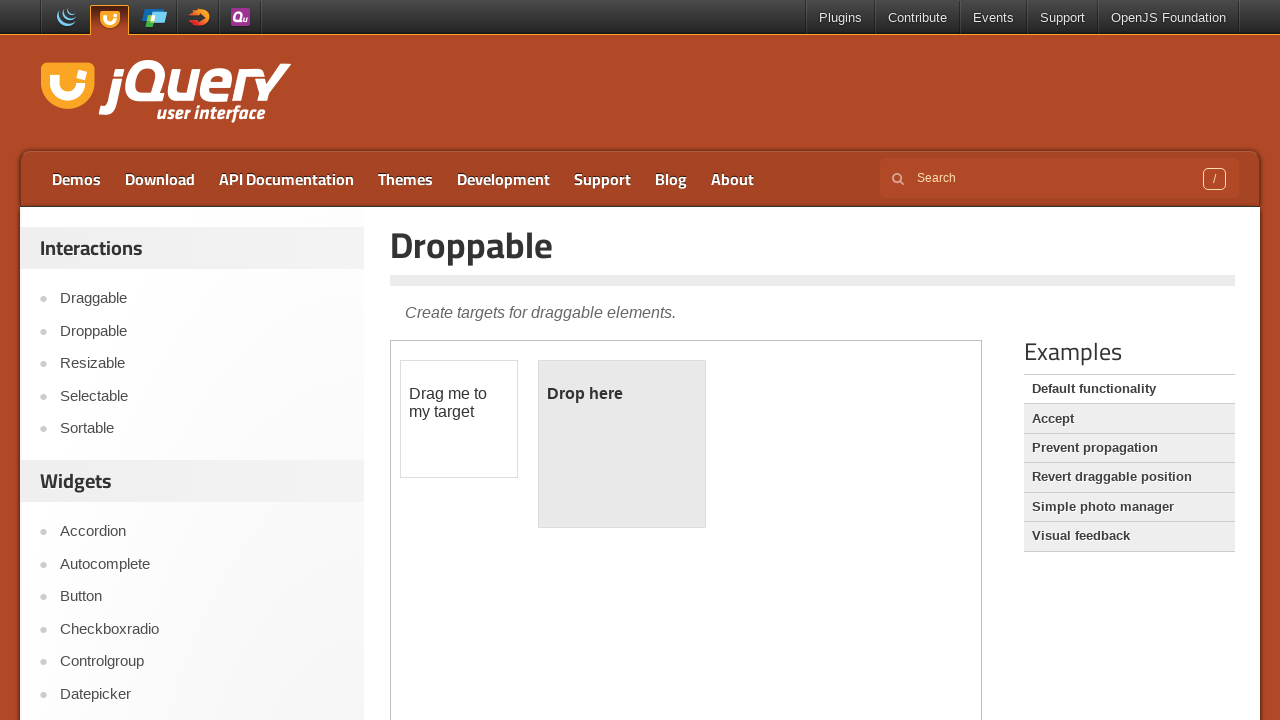

Navigated to jQuery UI droppable demo page
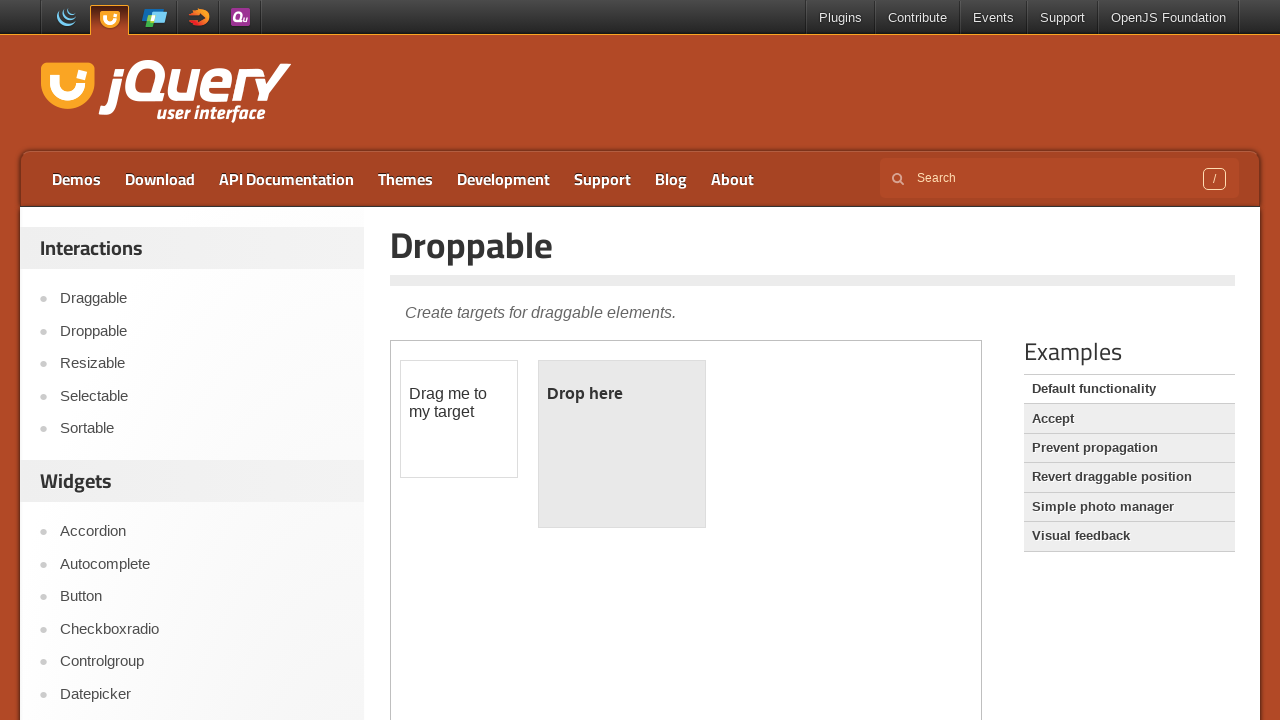

Located demo iframe
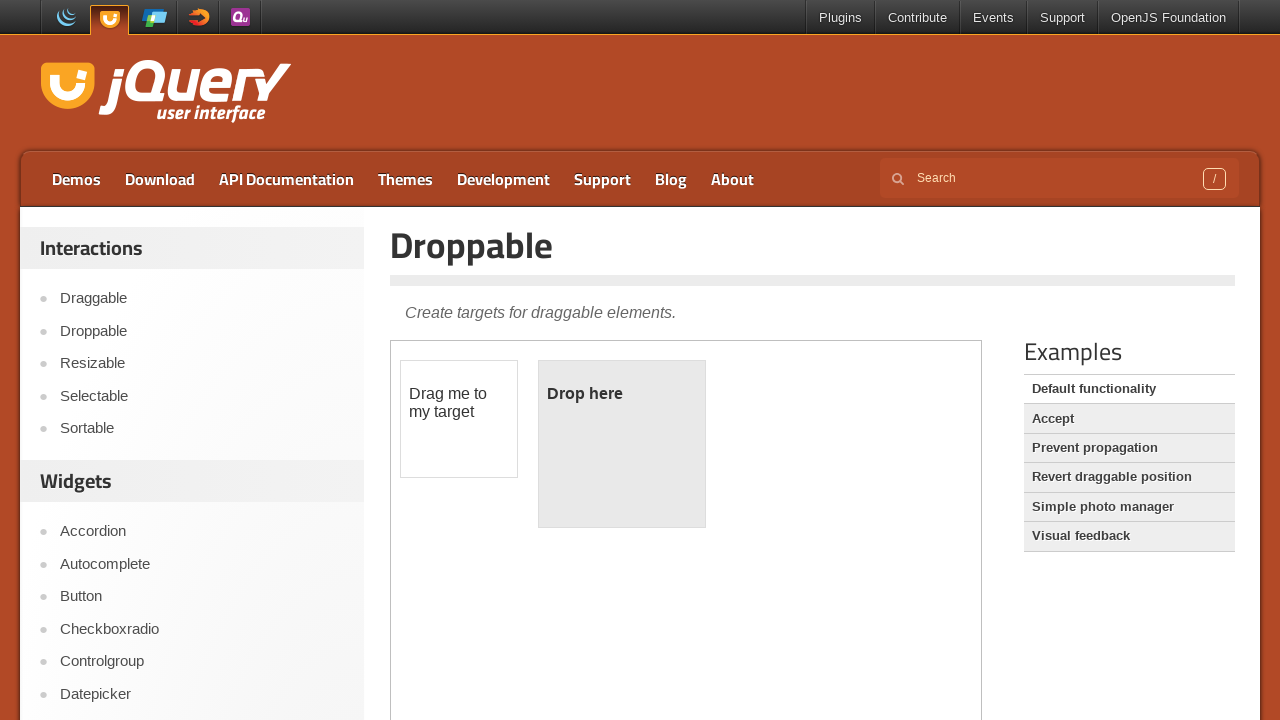

Located draggable element within iframe
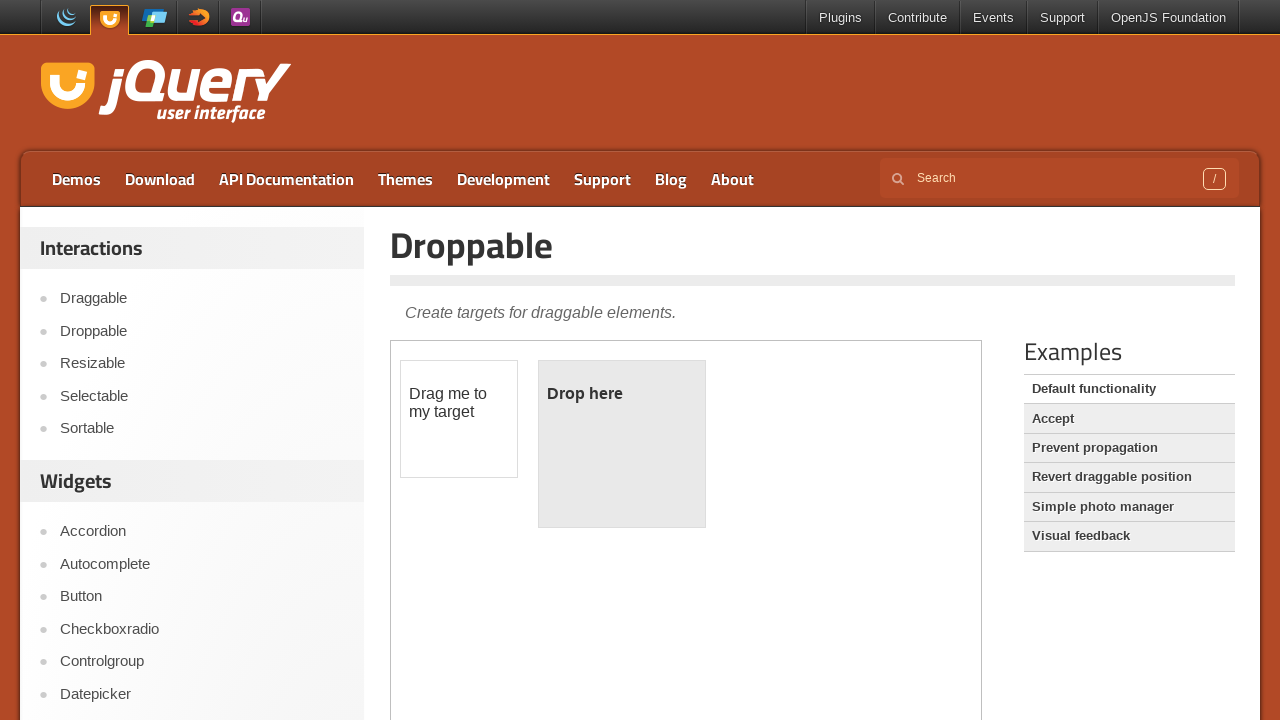

Located droppable target element within iframe
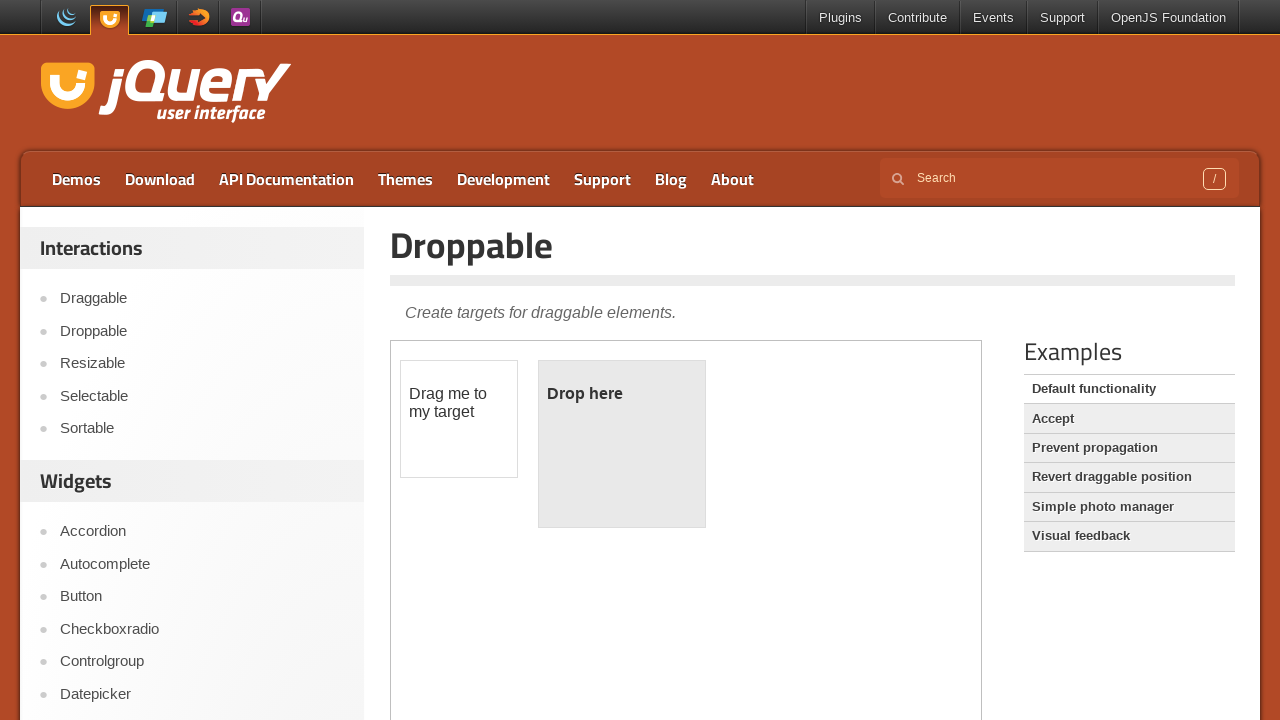

Dragged draggable element and dropped it onto droppable target at (622, 444)
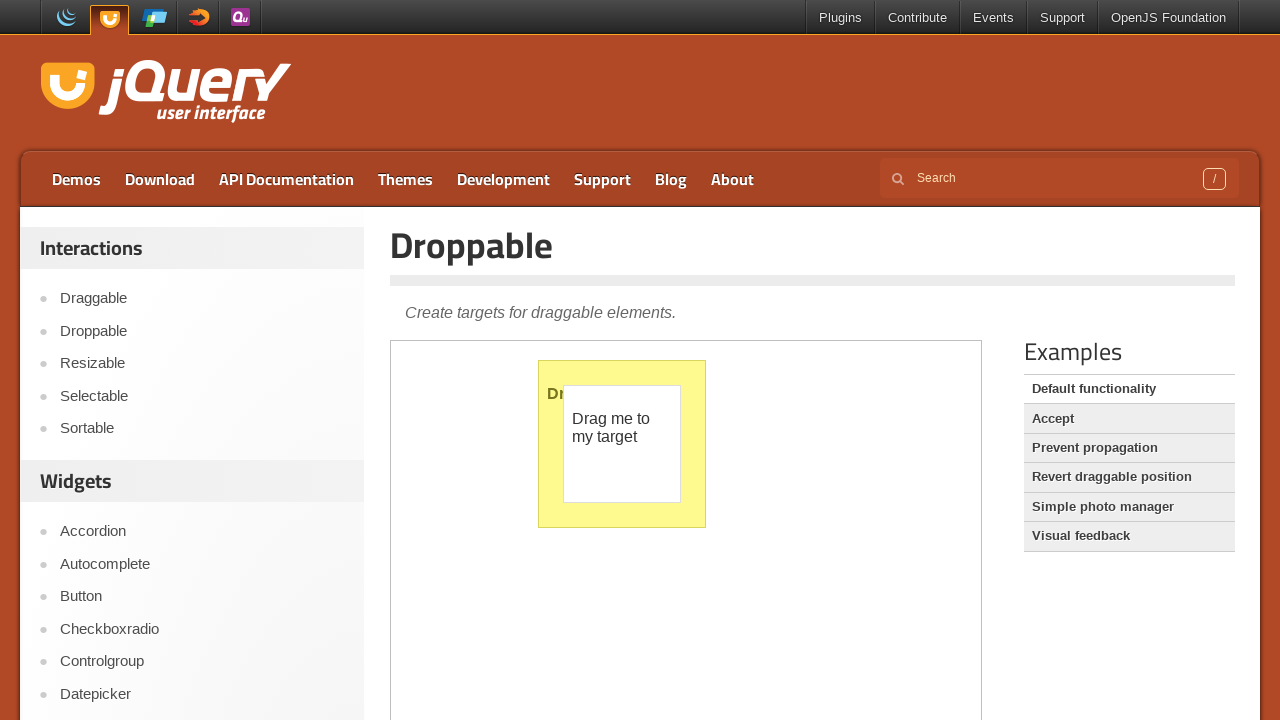

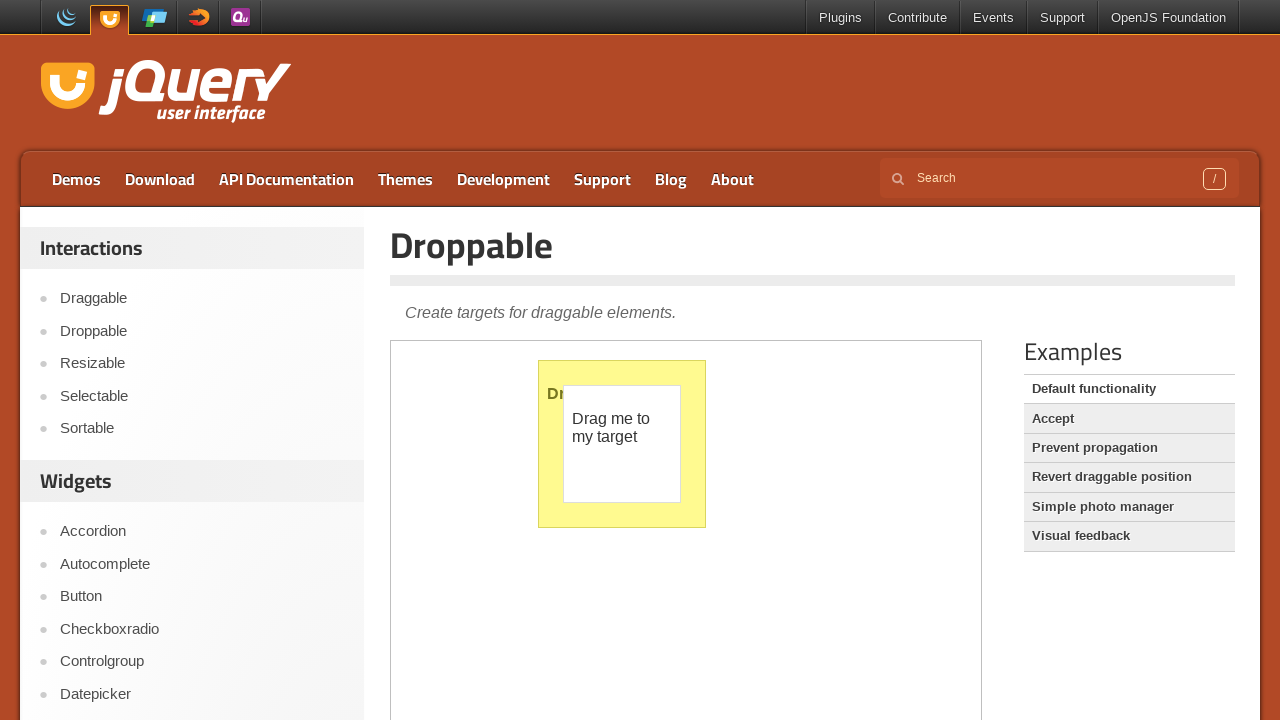